Tests the complete purchase flow for buying one cappuccino - adding to cart, checking out, filling payment form, and verifying successful purchase.

Starting URL: https://seleniumbase.io/coffee/

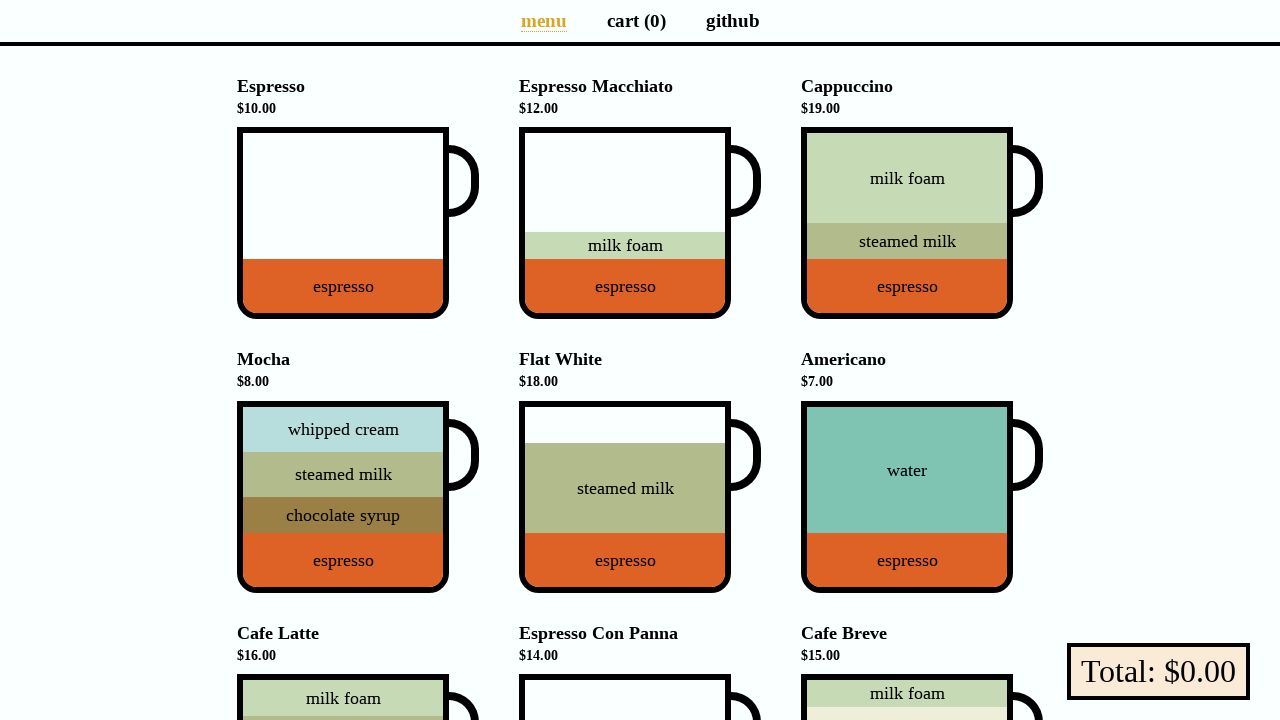

Clicked on Cappuccino to add to cart at (907, 223) on div[data-test="Cappuccino"]
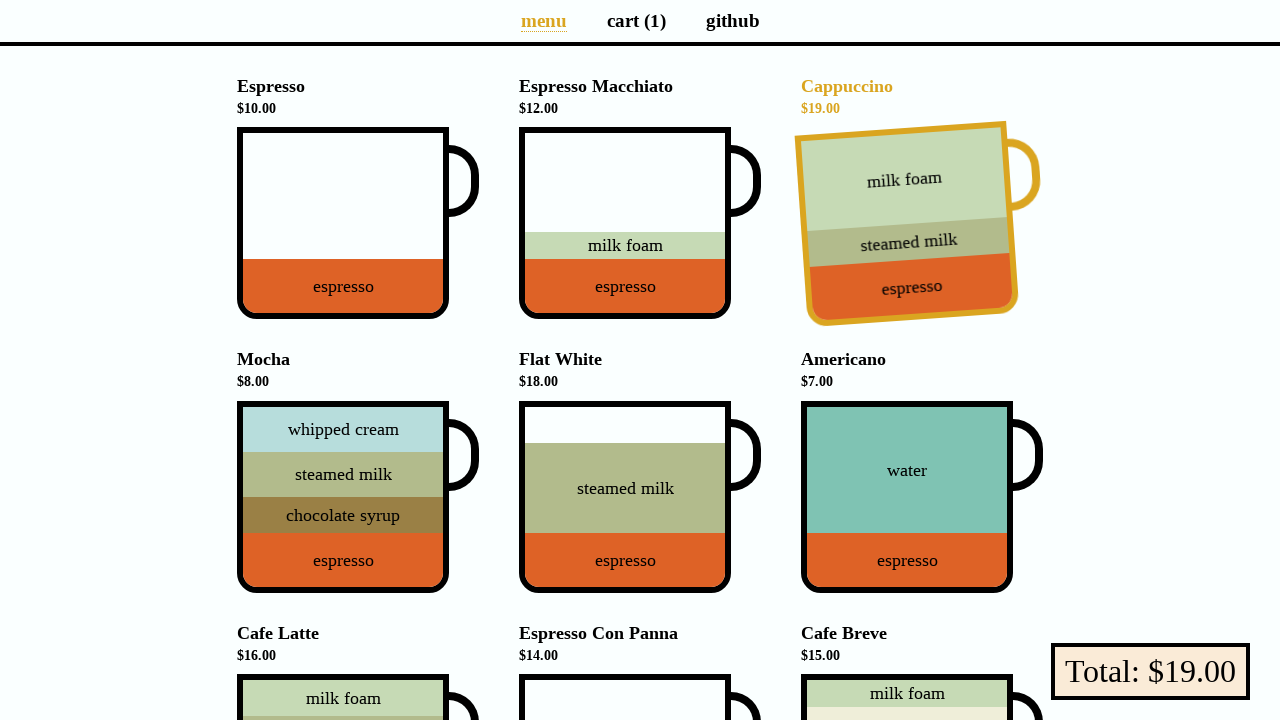

Verified cart shows 1 item
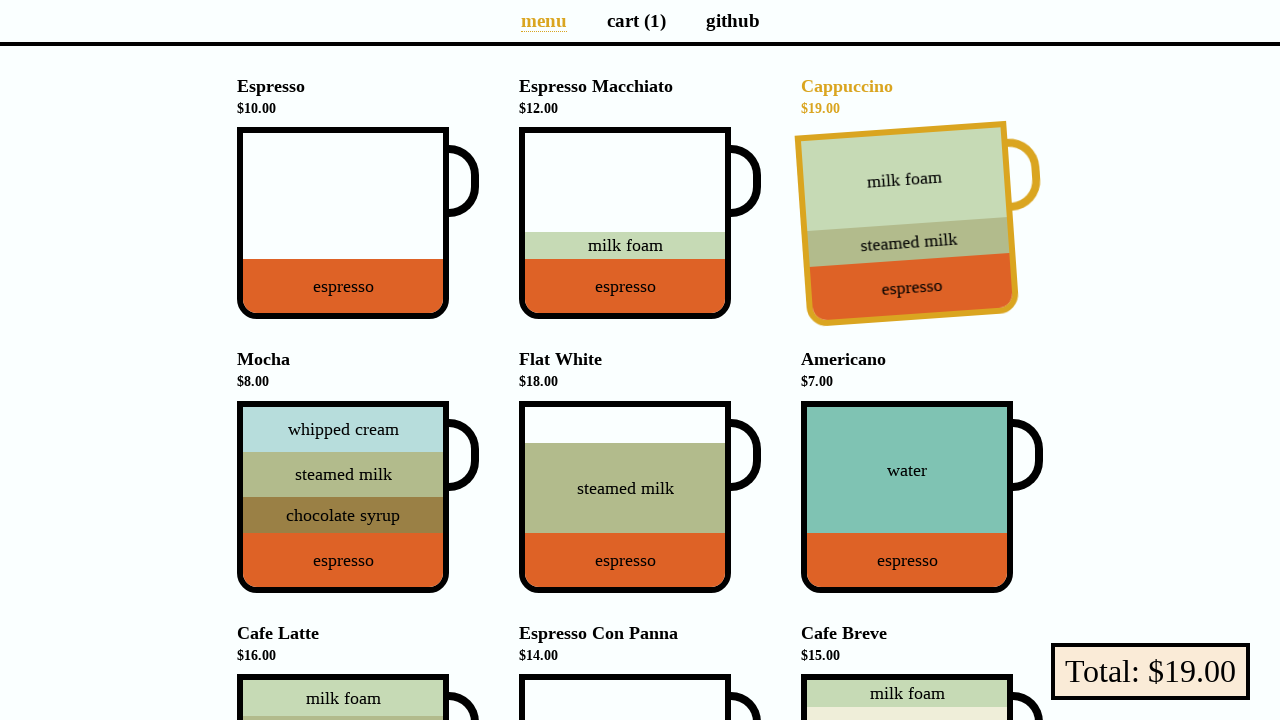

Clicked on cart page link at (636, 20) on a[aria-label="Cart page"]
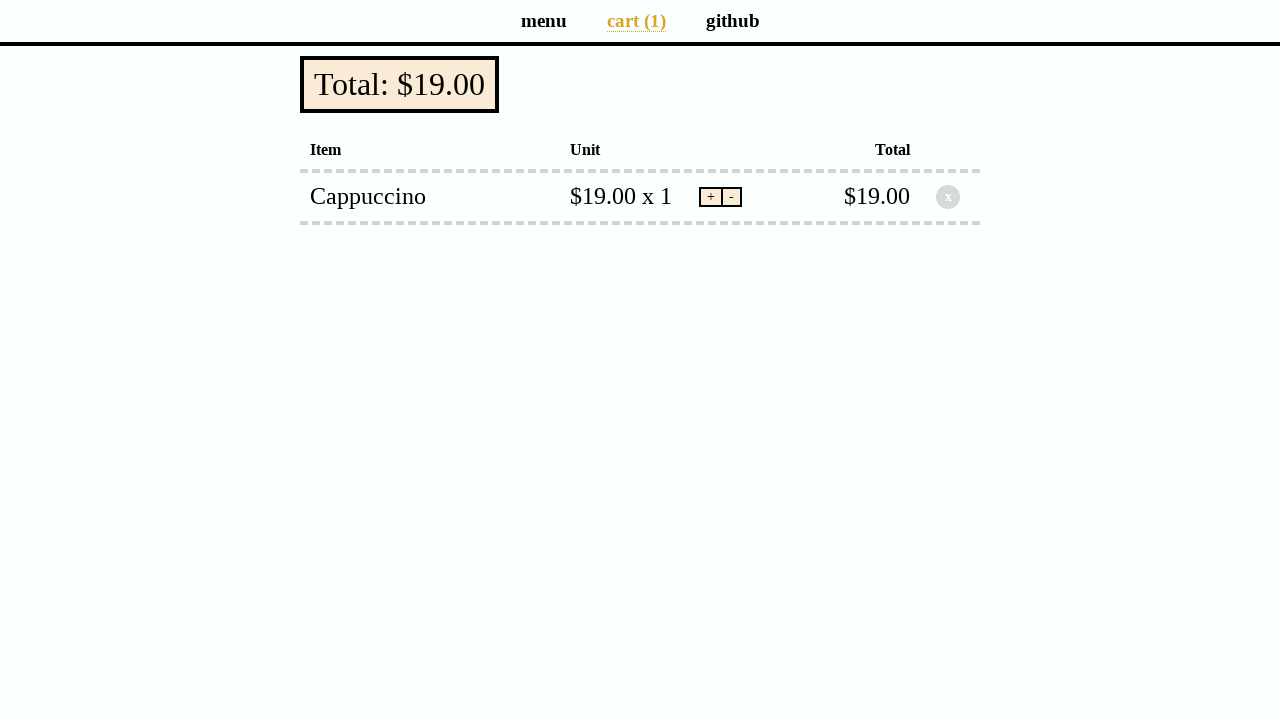

Verified cart total is $19.00
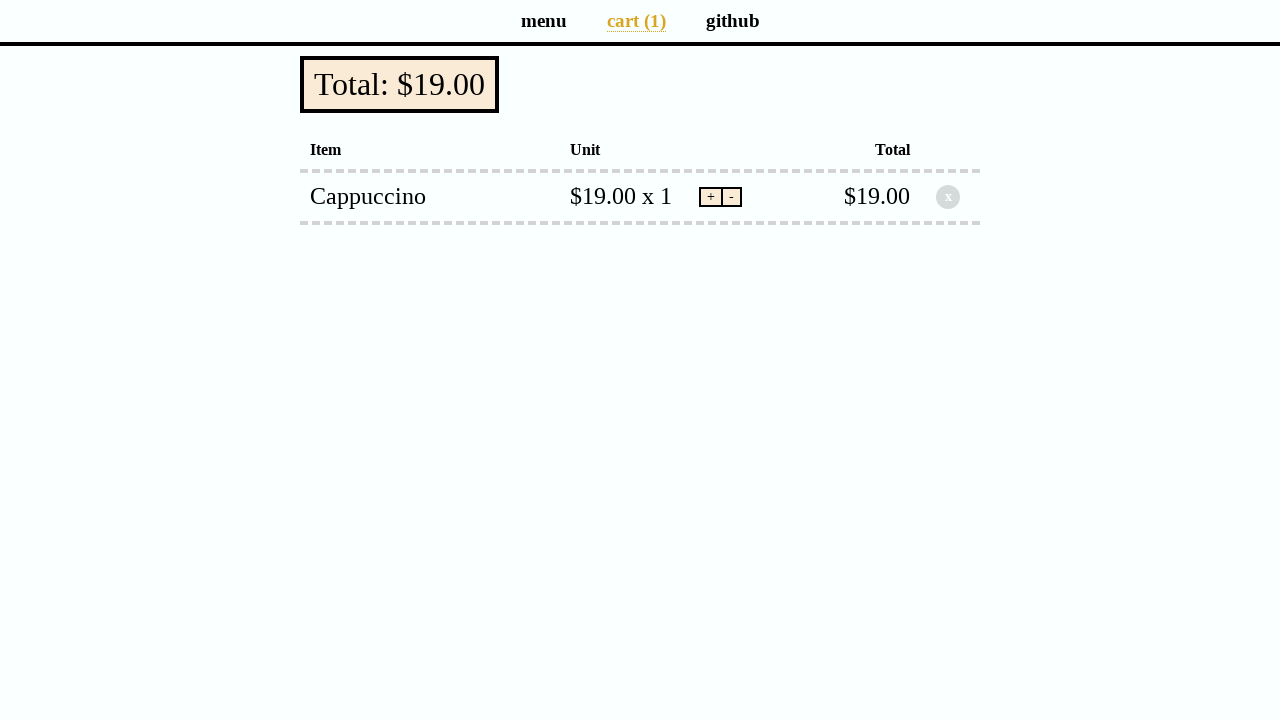

Clicked checkout button at (400, 84) on button[data-test="checkout"]
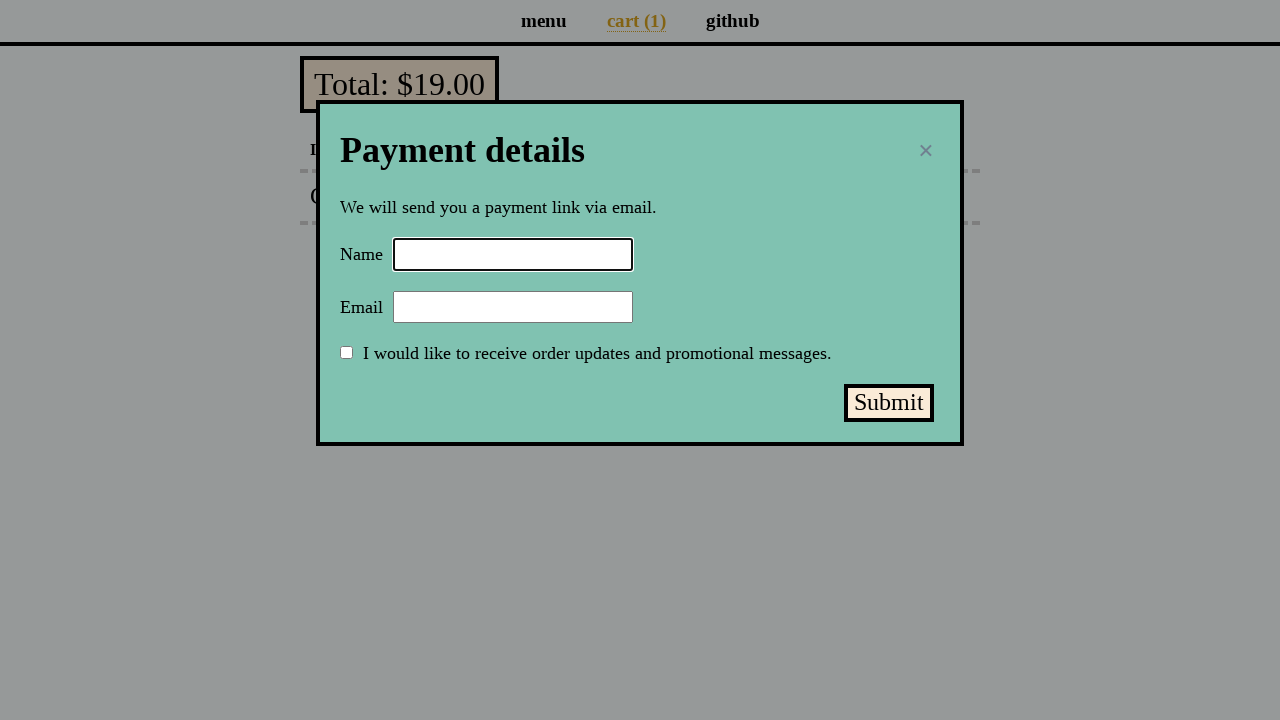

Filled payment form name field with 'Selenium Coffee' on input#name
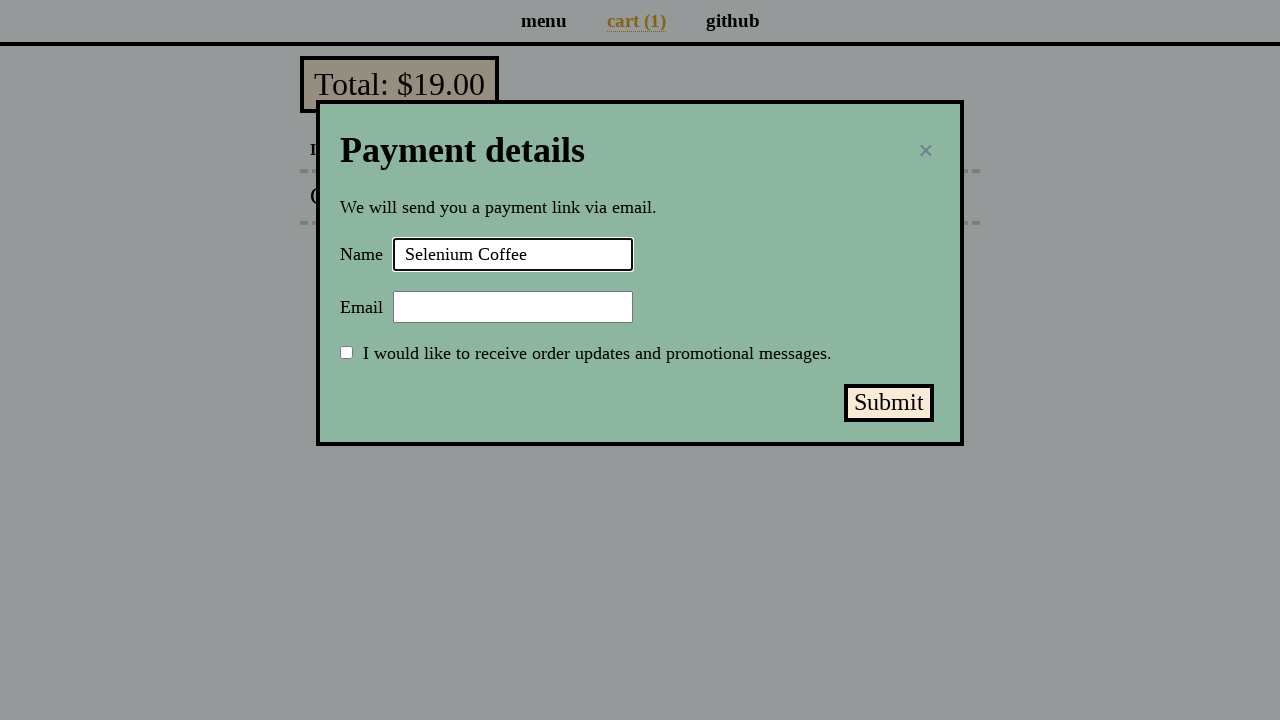

Filled payment form email field with 'test@test.test' on input#email
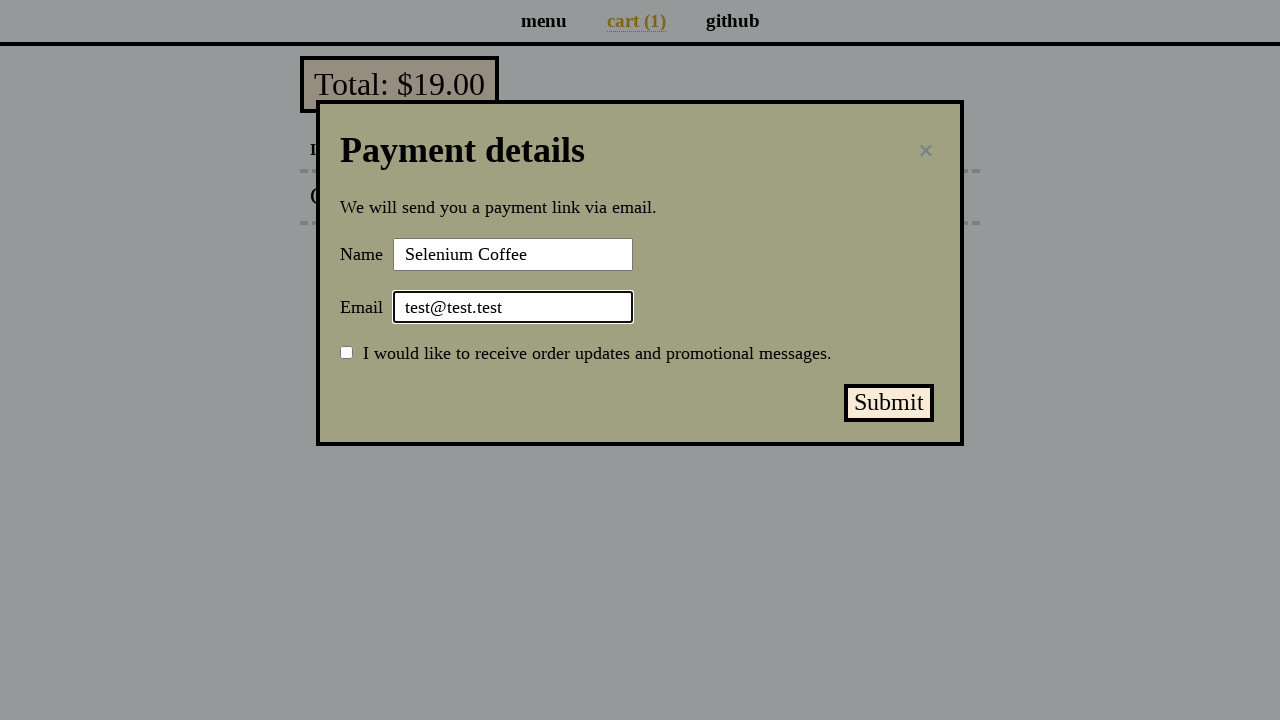

Clicked submit payment button at (889, 403) on button#submit-payment
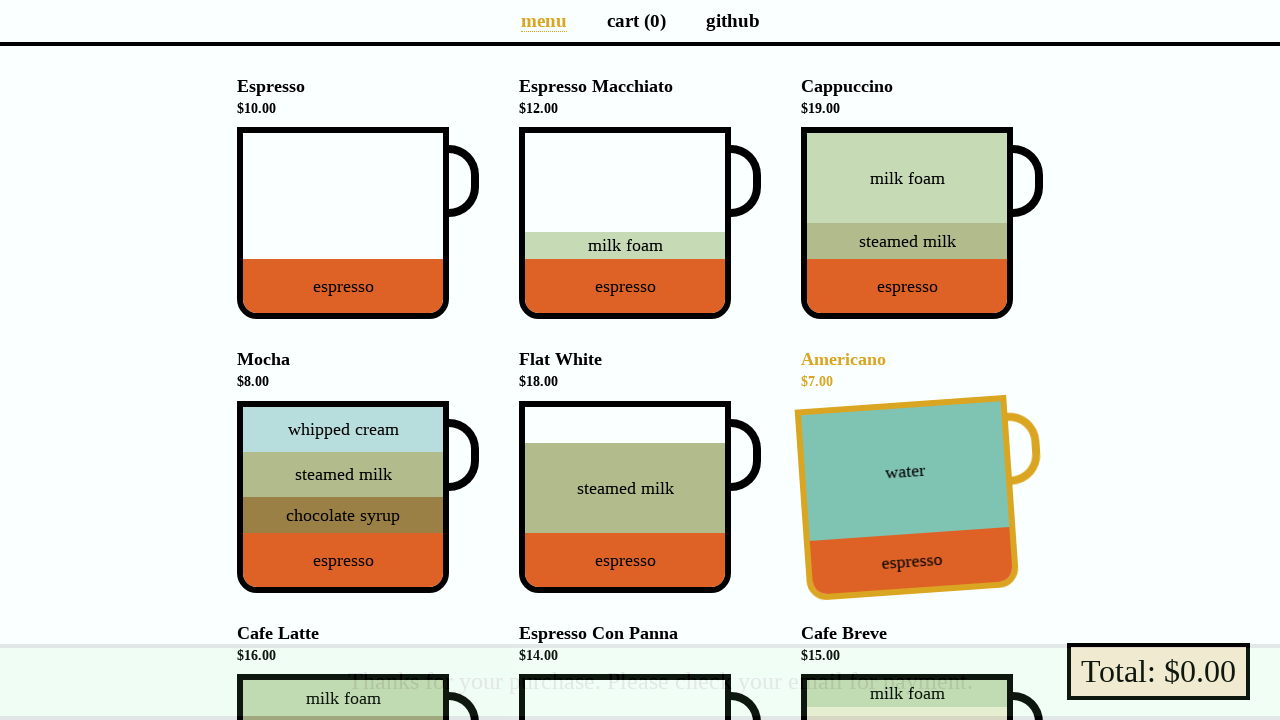

Verified successful purchase message displayed
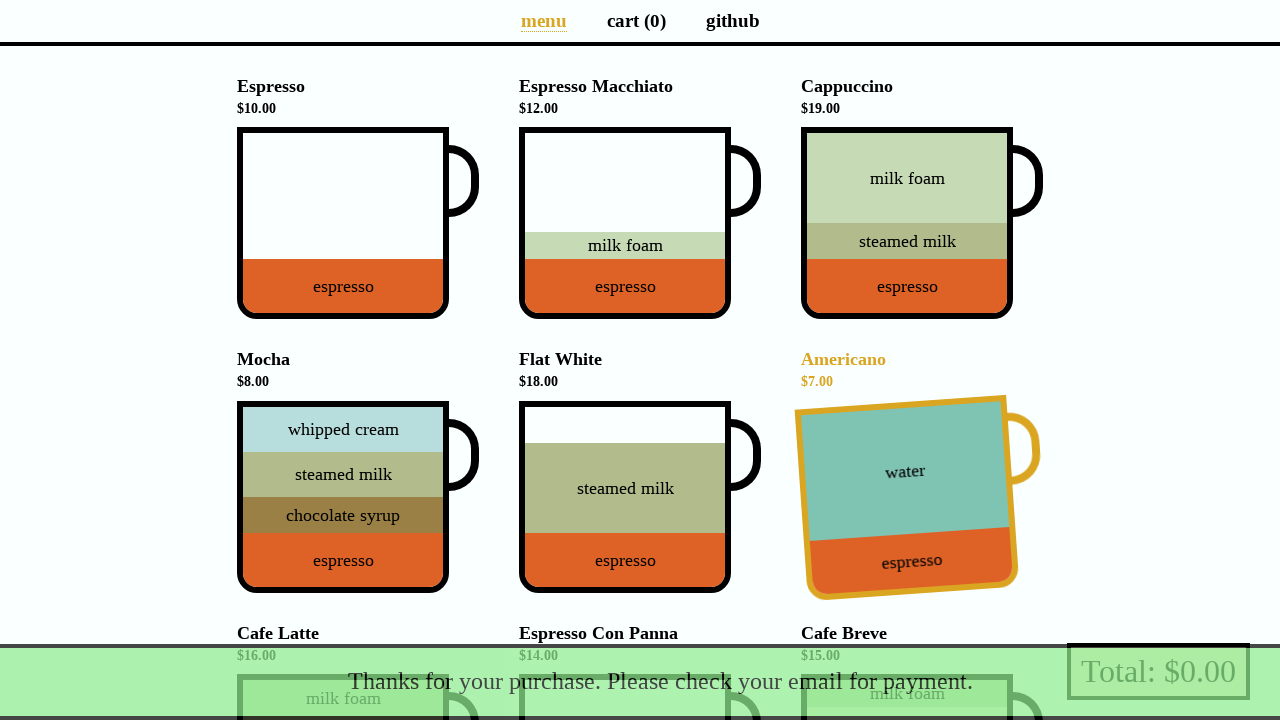

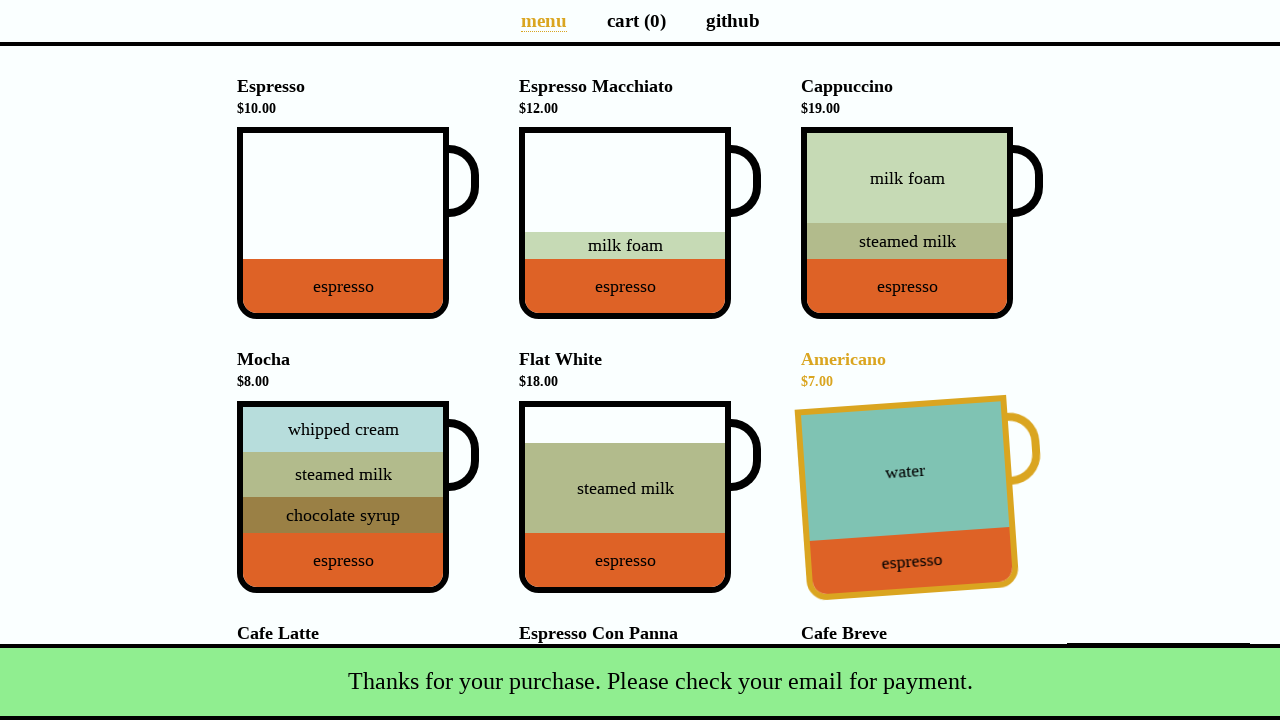